Clicks through all radio buttons on a registration form and verifies the last one with value 'sms' is checked

Starting URL: http://qa.todorowww.net/register

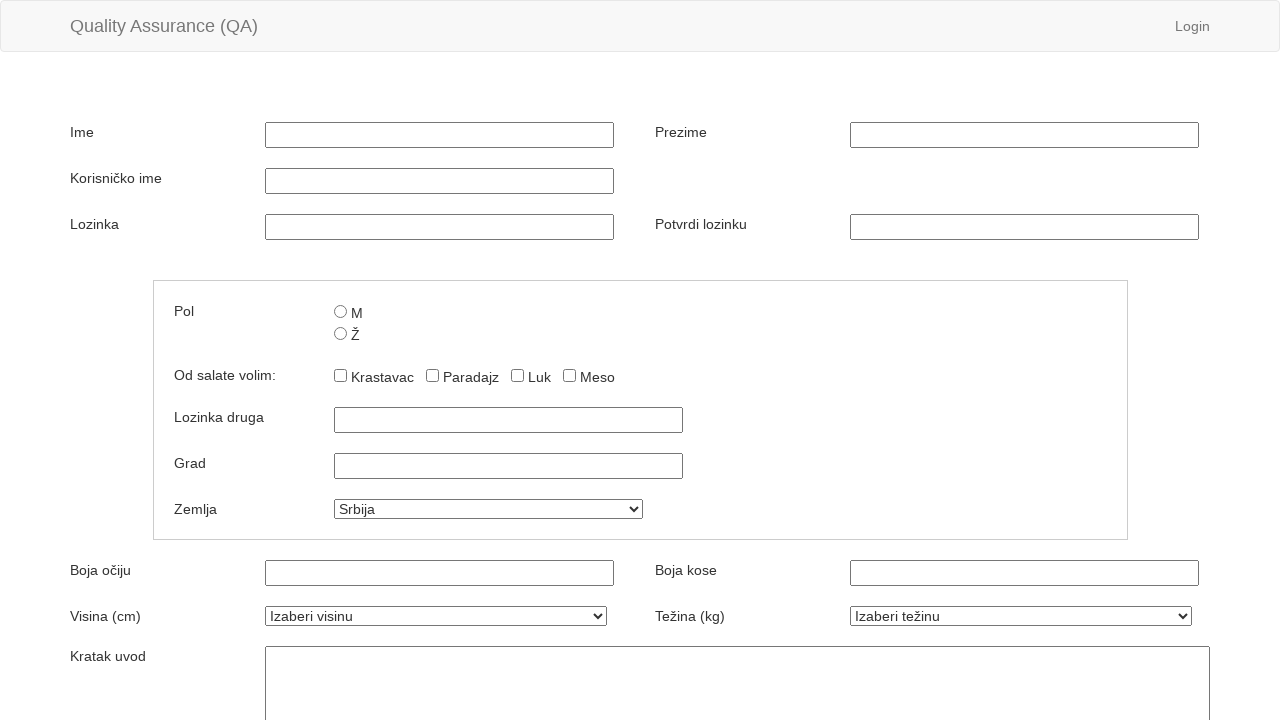

Located all radio buttons on the registration form
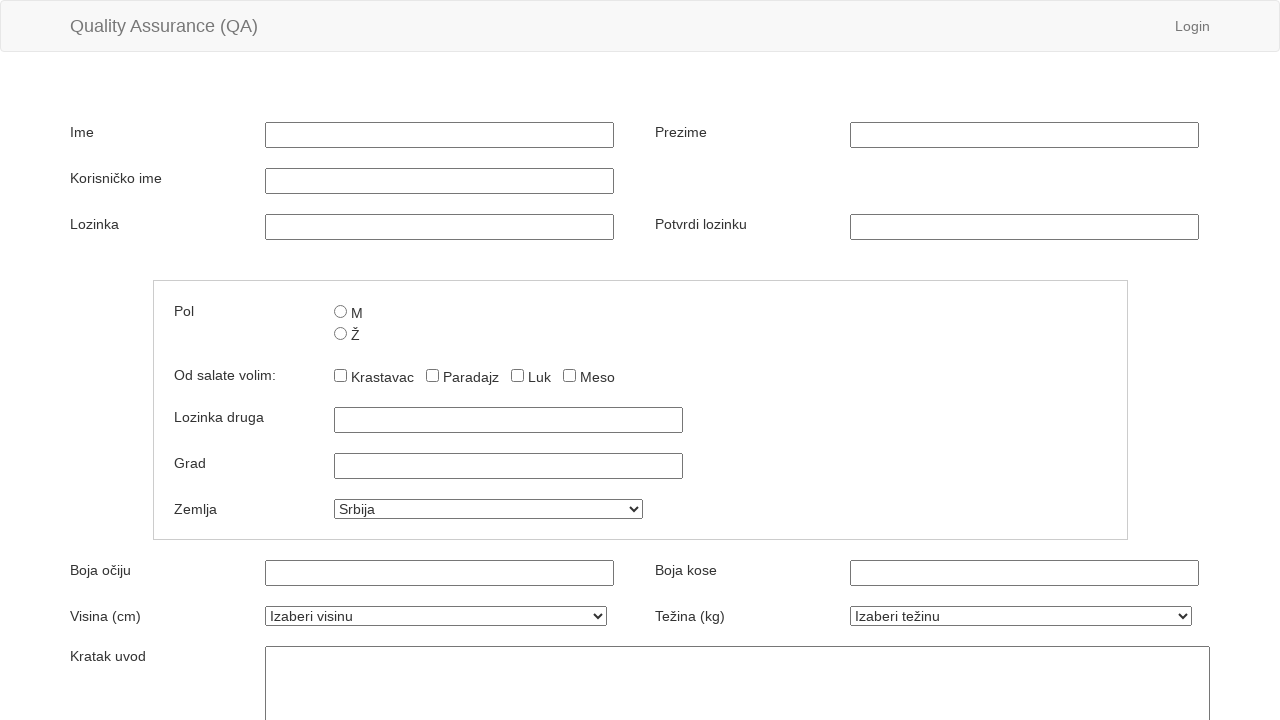

Found 8 radio buttons total
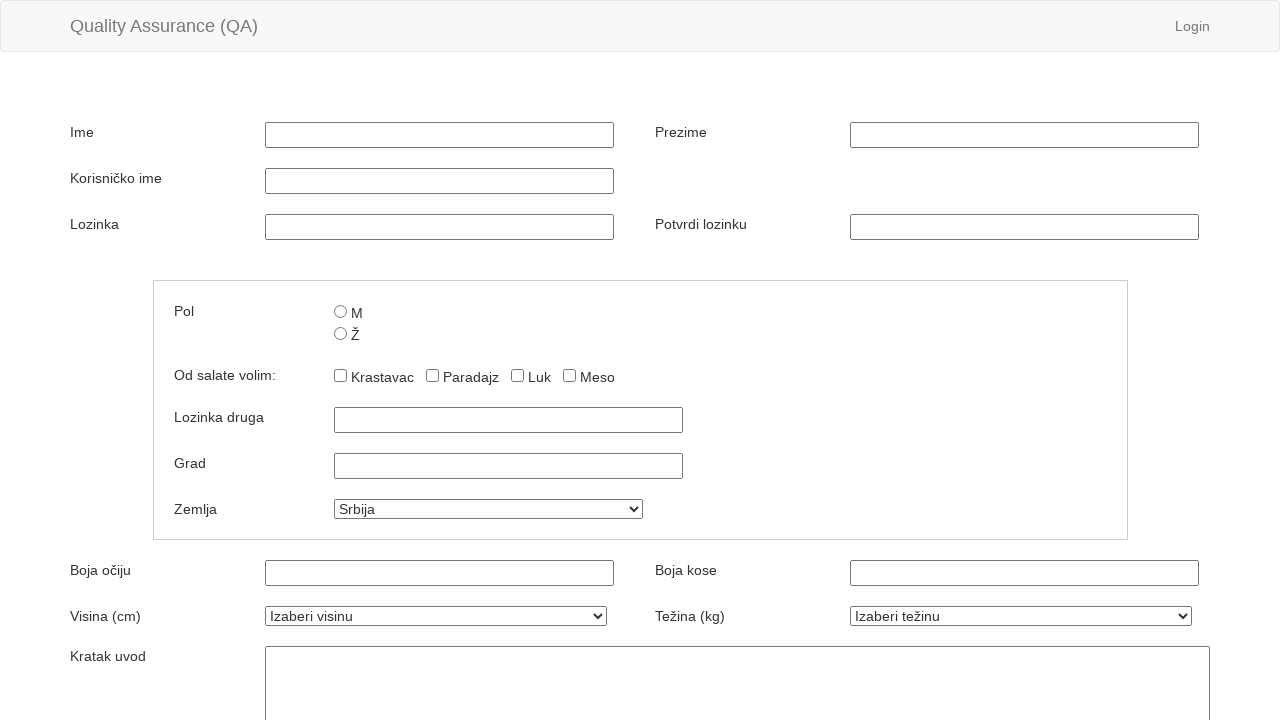

Clicked radio button at index 0 at (340, 312) on input[type='radio'] >> nth=0
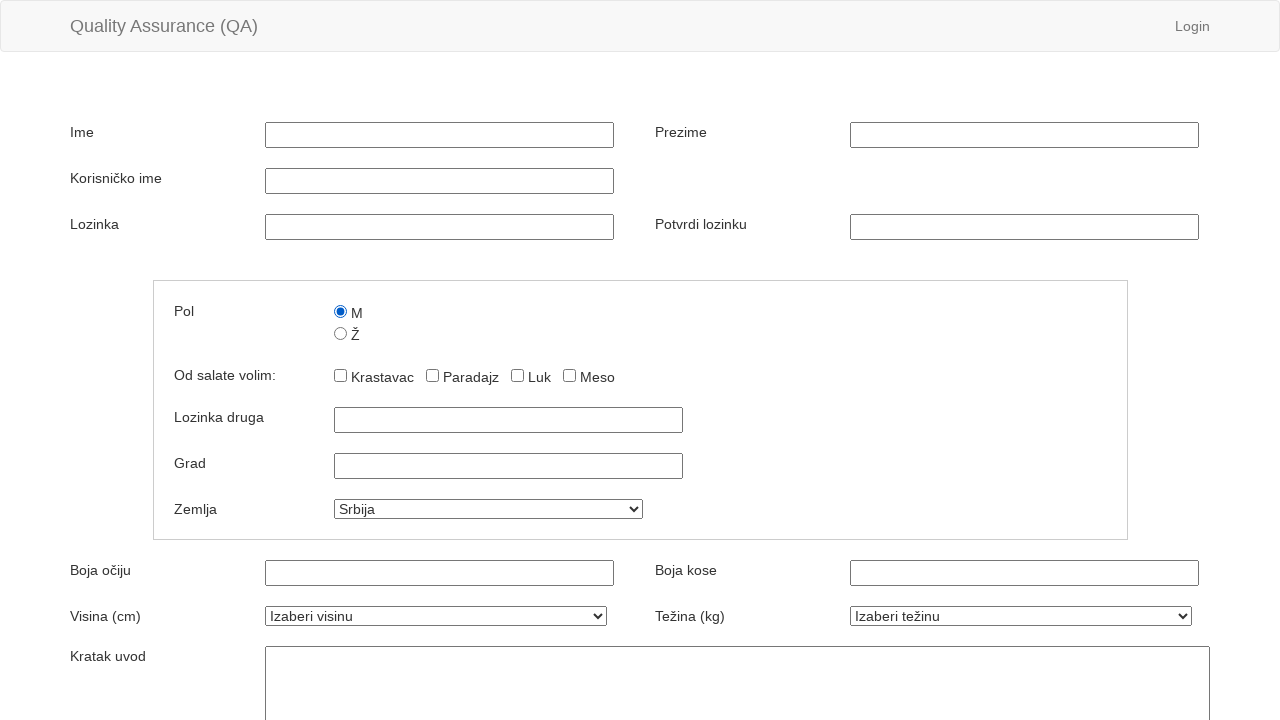

Waited 500ms after clicking radio button 0
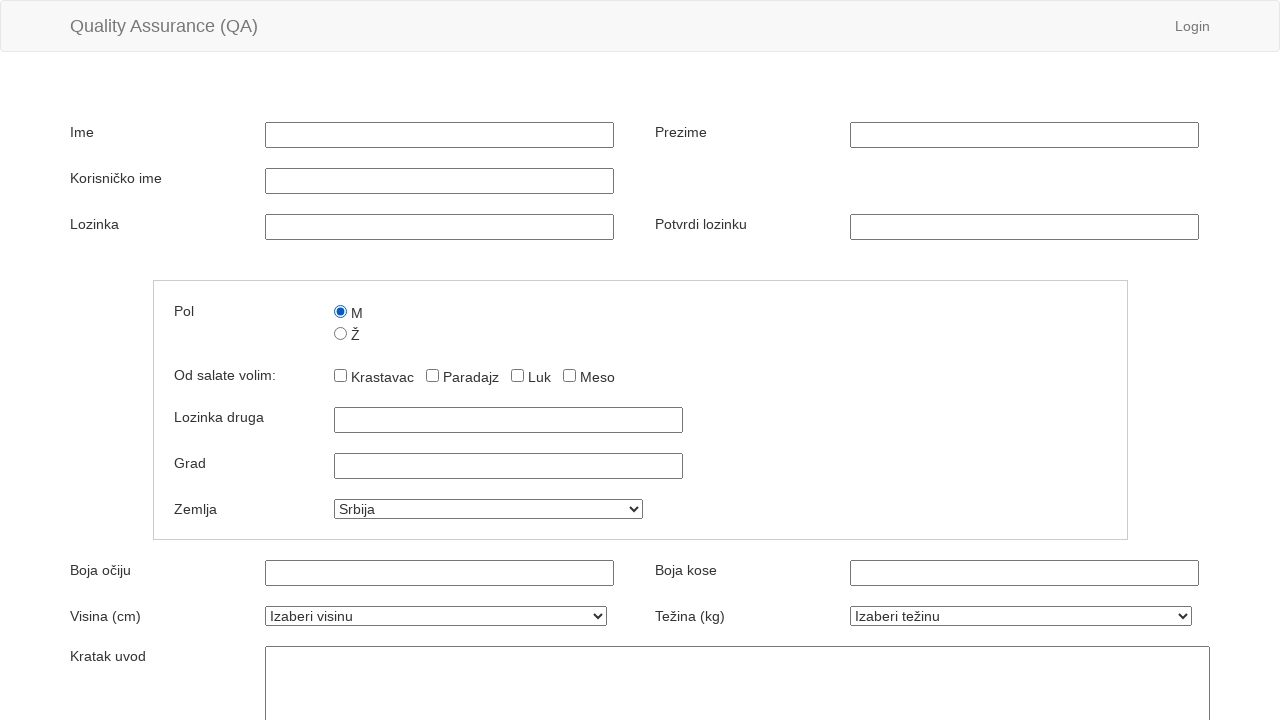

Clicked radio button at index 1 at (340, 334) on input[type='radio'] >> nth=1
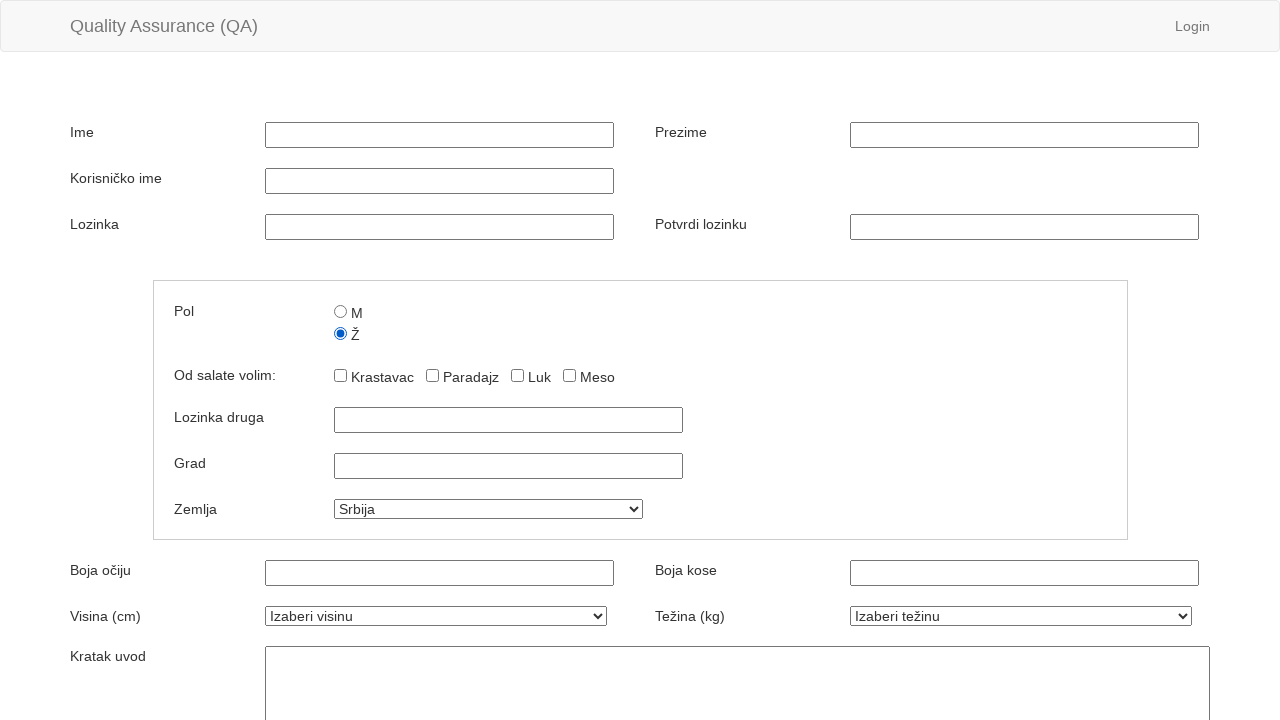

Waited 500ms after clicking radio button 1
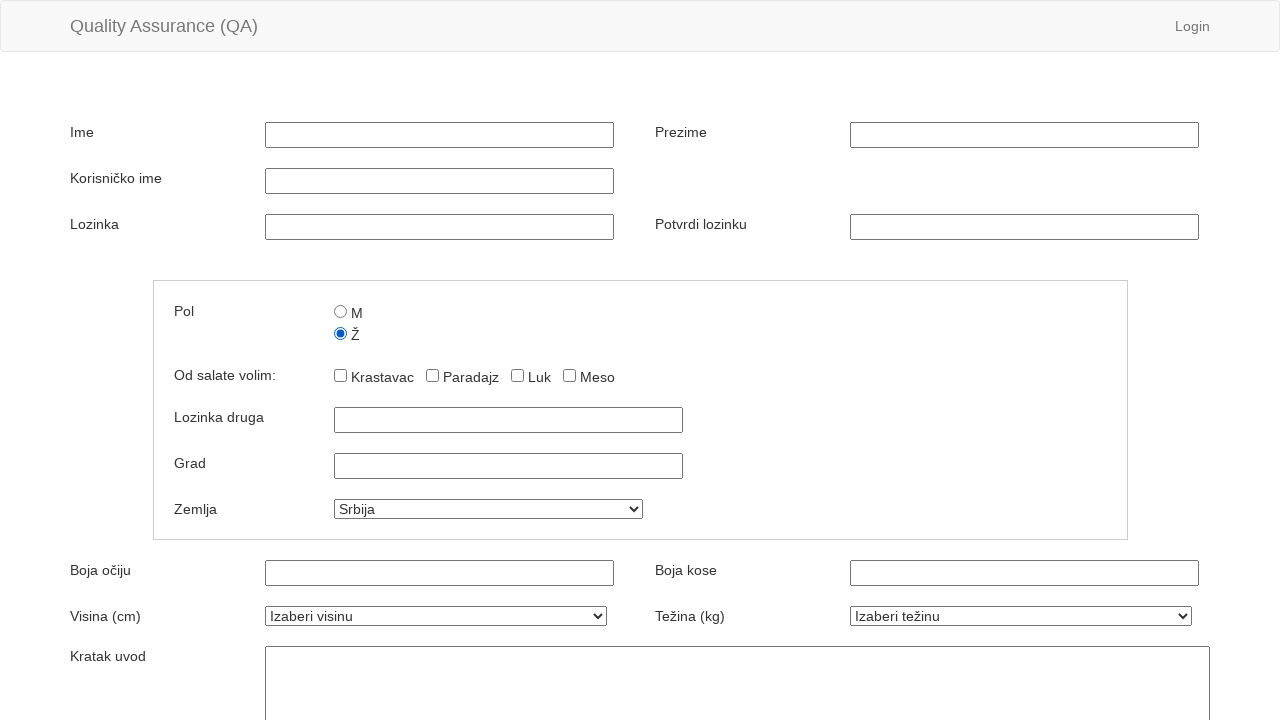

Clicked radio button at index 2 at (272, 532) on input[type='radio'] >> nth=2
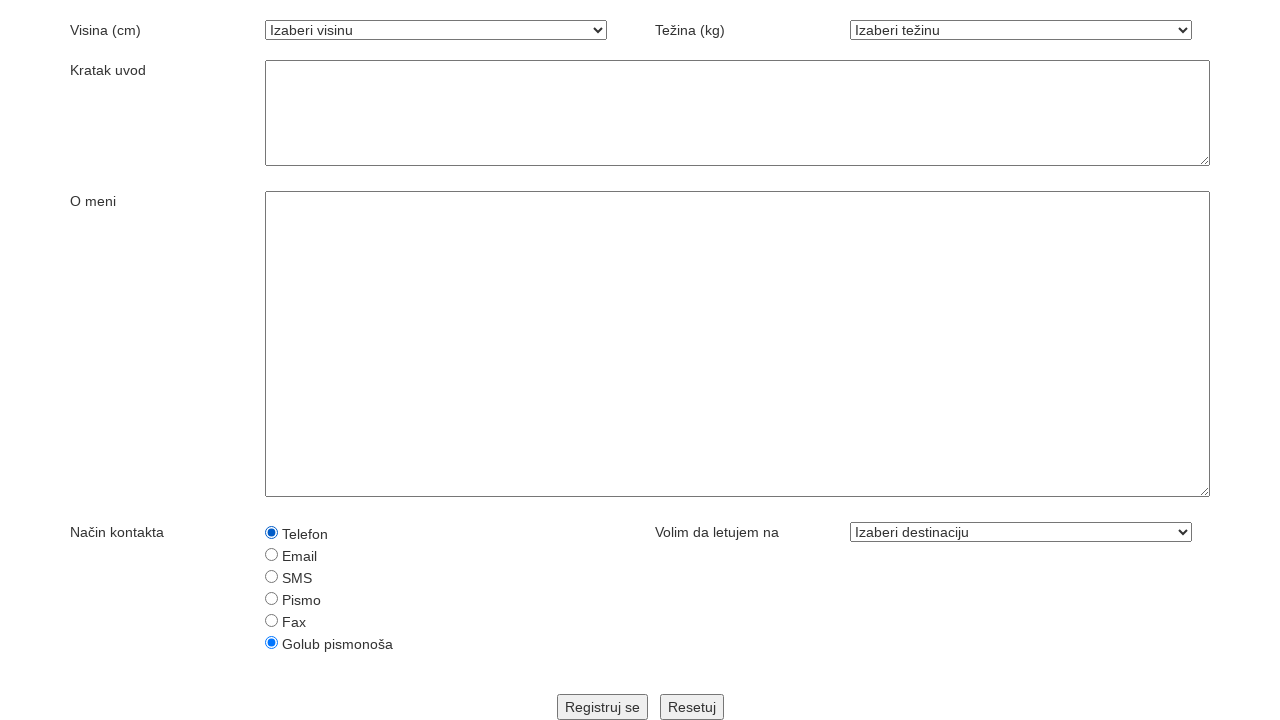

Waited 500ms after clicking radio button 2
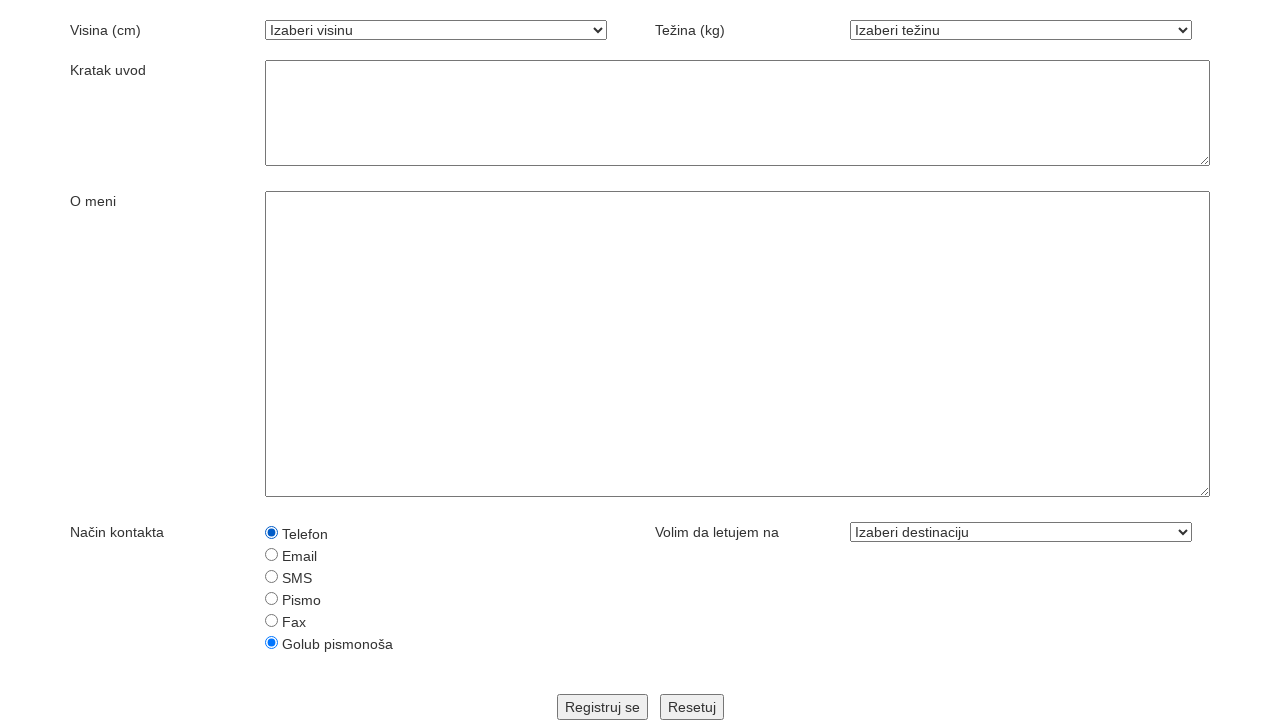

Clicked radio button at index 3 at (272, 554) on input[type='radio'] >> nth=3
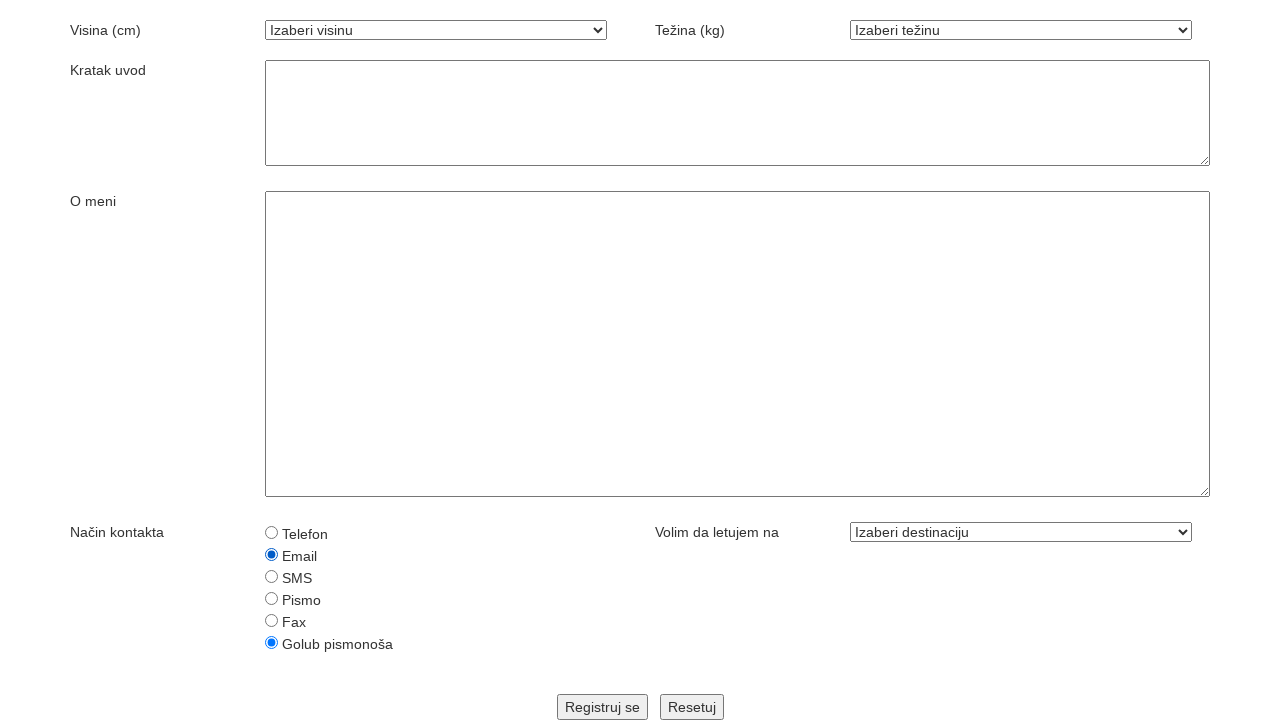

Waited 500ms after clicking radio button 3
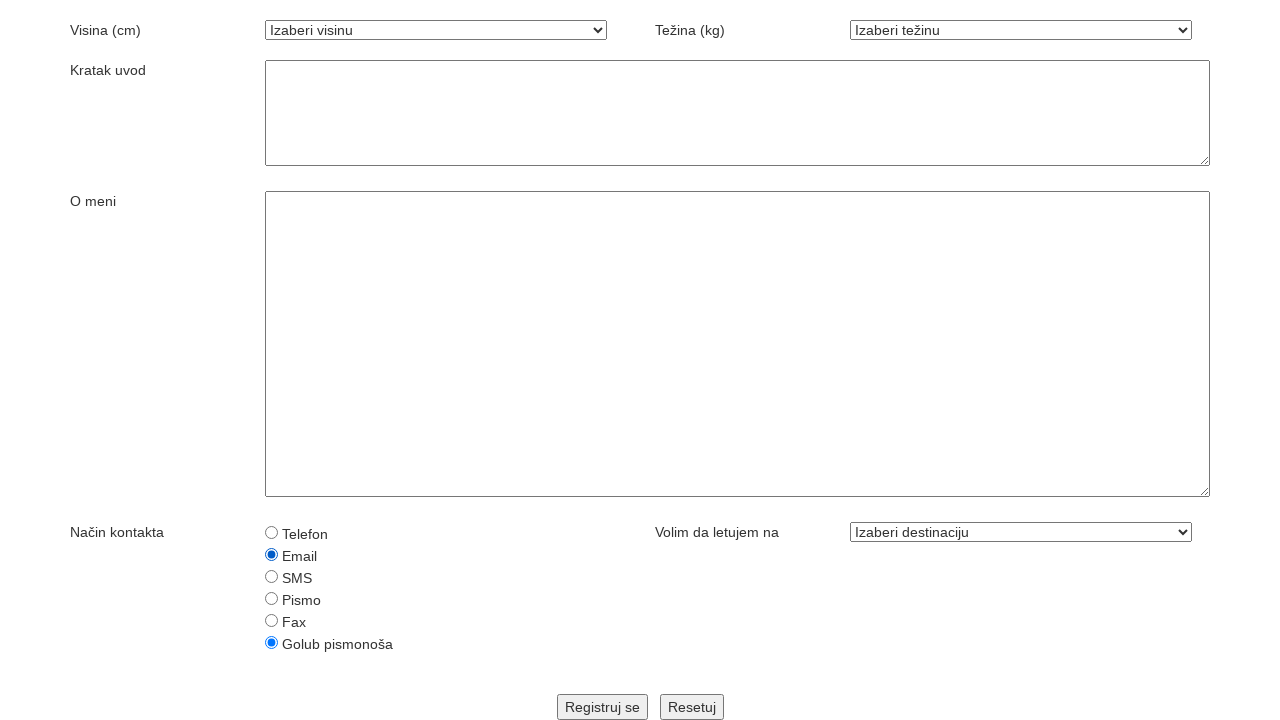

Clicked radio button at index 4 at (272, 576) on input[type='radio'] >> nth=4
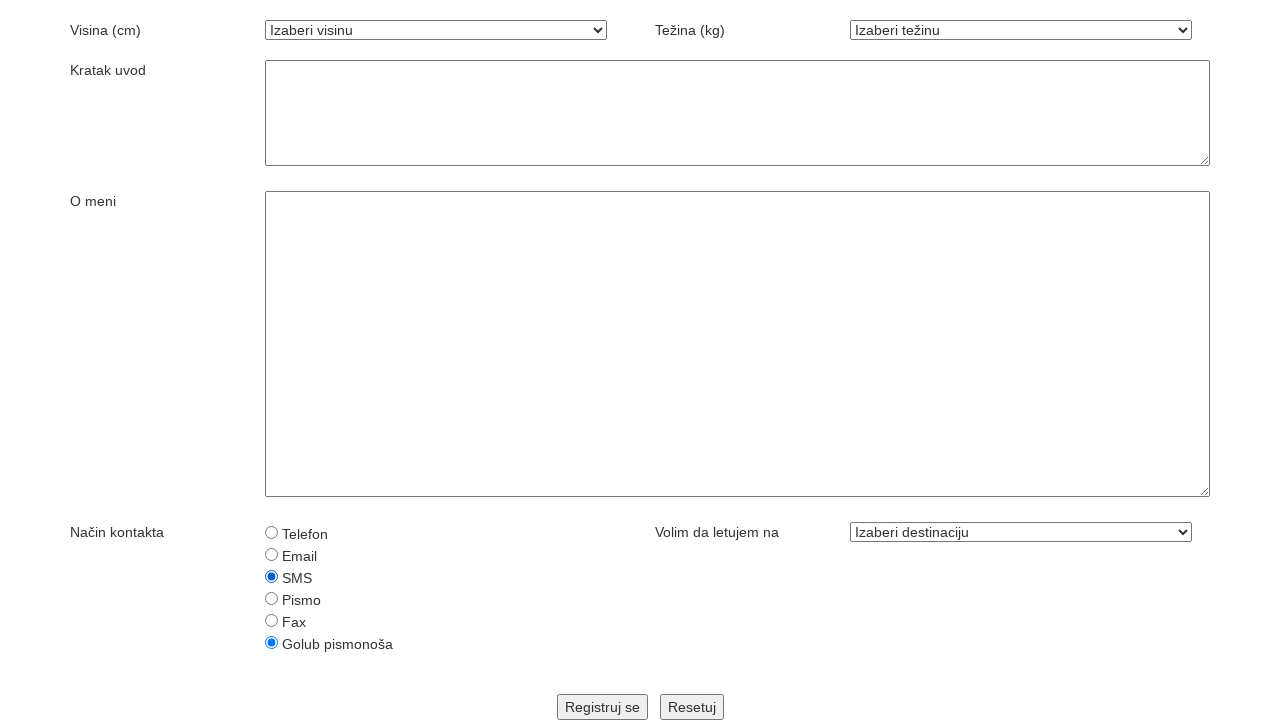

Waited 500ms after clicking radio button 4
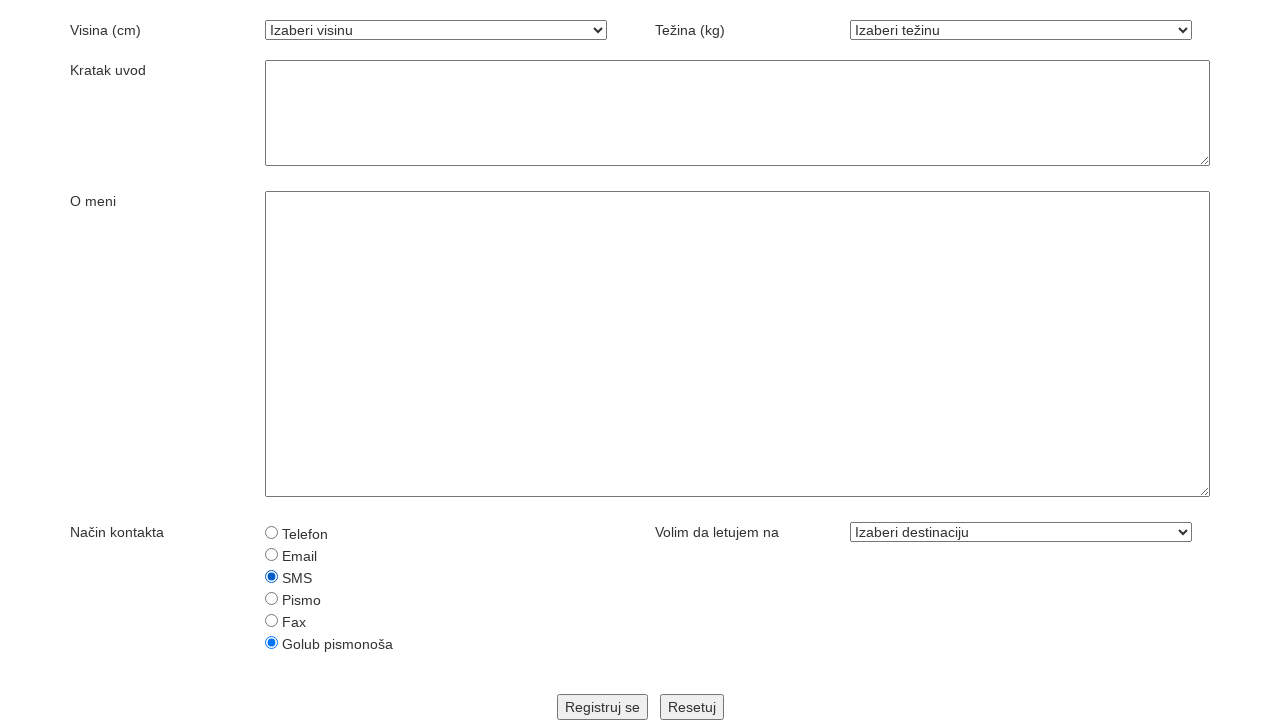

Clicked radio button at index 5 at (272, 598) on input[type='radio'] >> nth=5
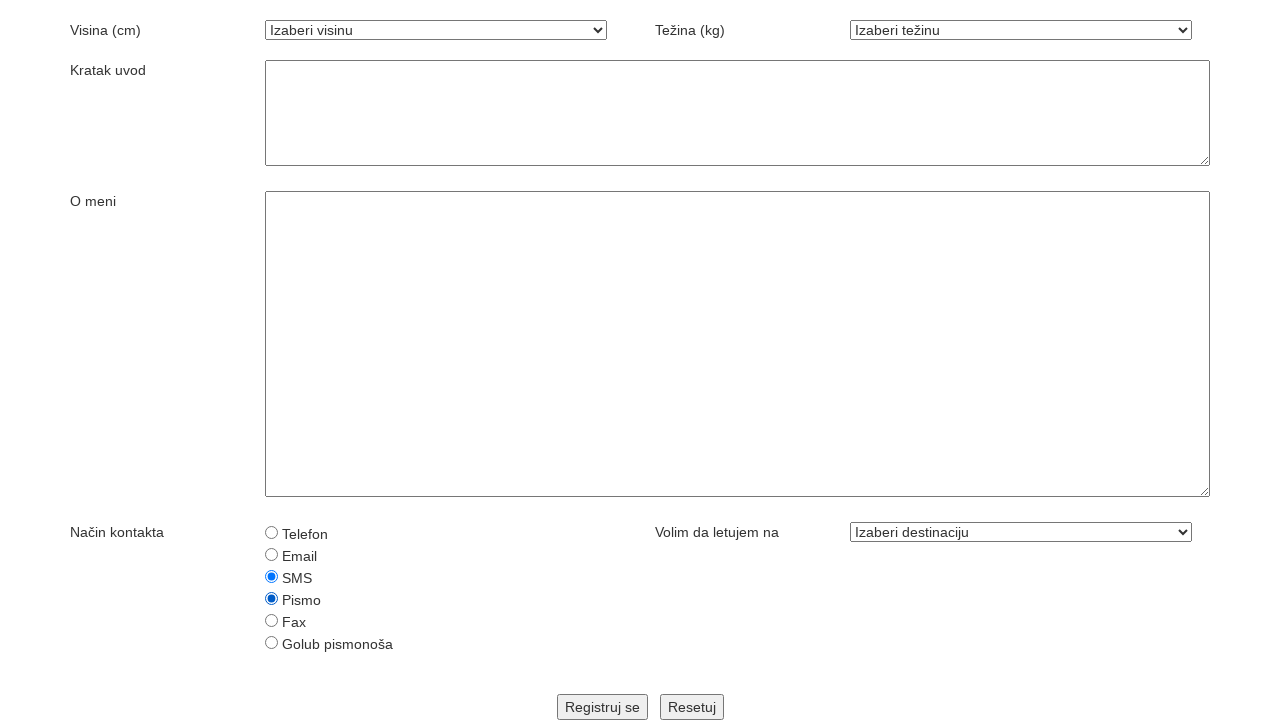

Waited 500ms after clicking radio button 5
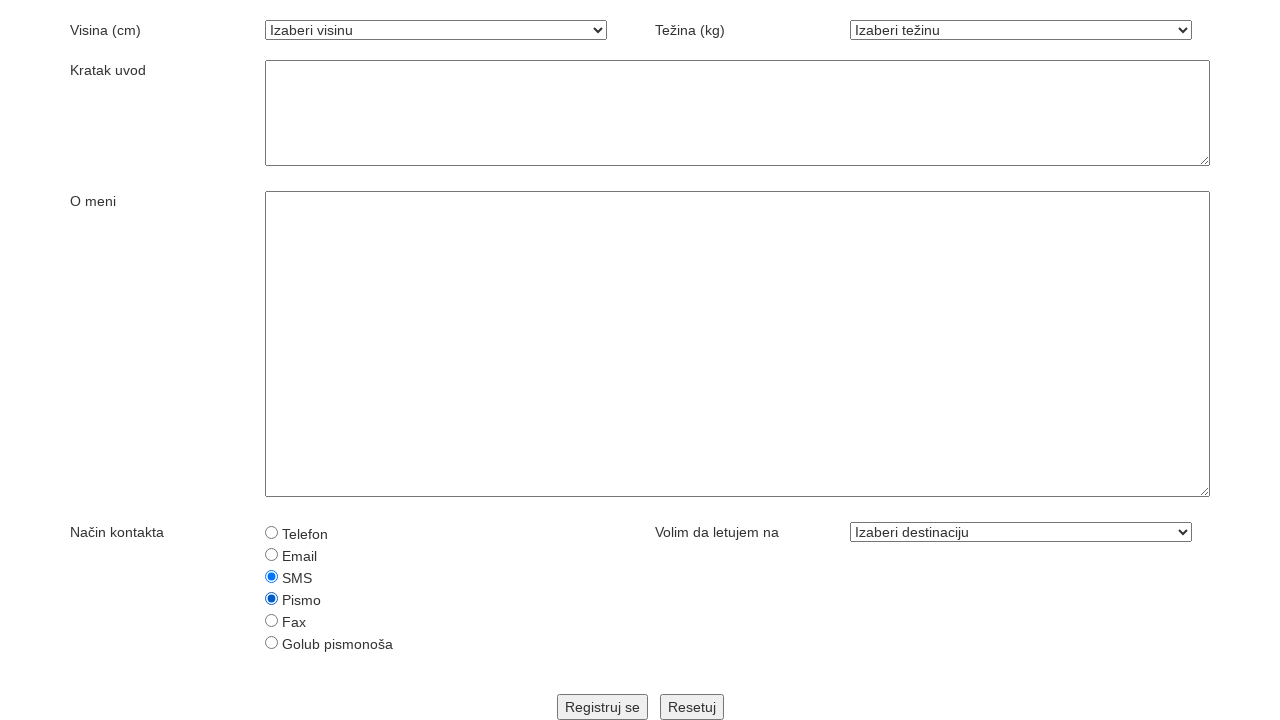

Clicked radio button at index 6 at (272, 620) on input[type='radio'] >> nth=6
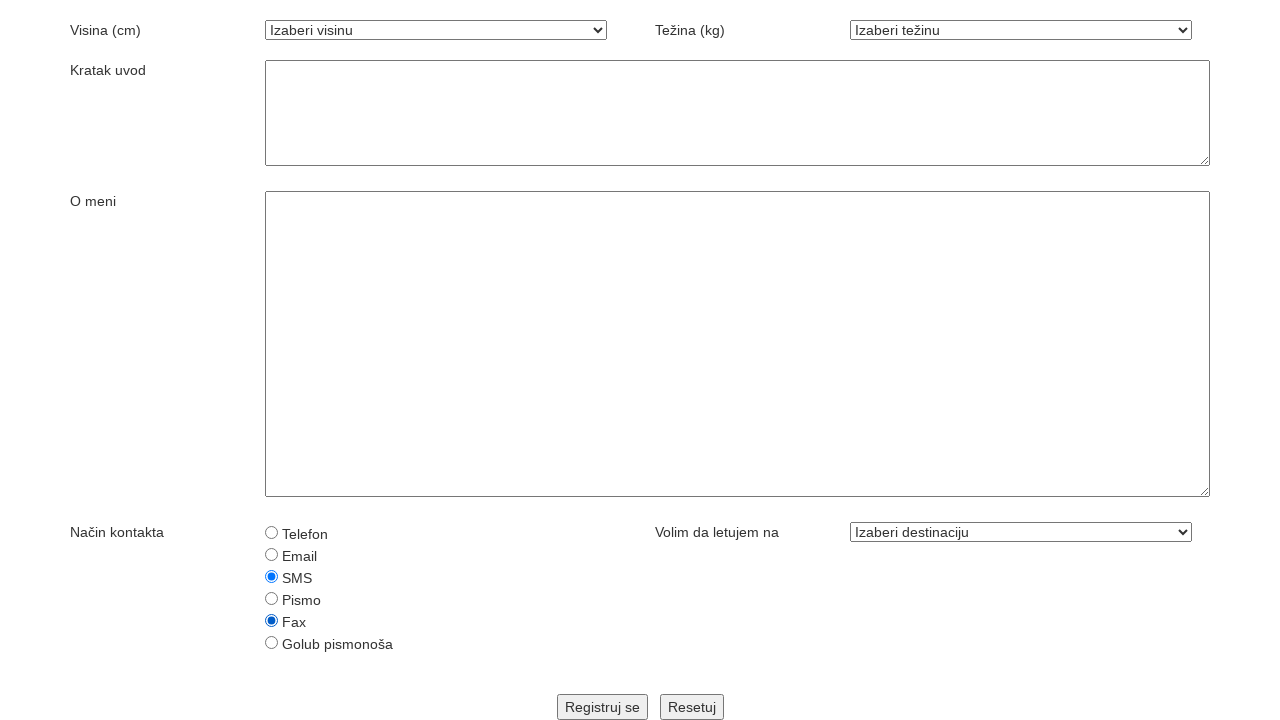

Waited 500ms after clicking radio button 6
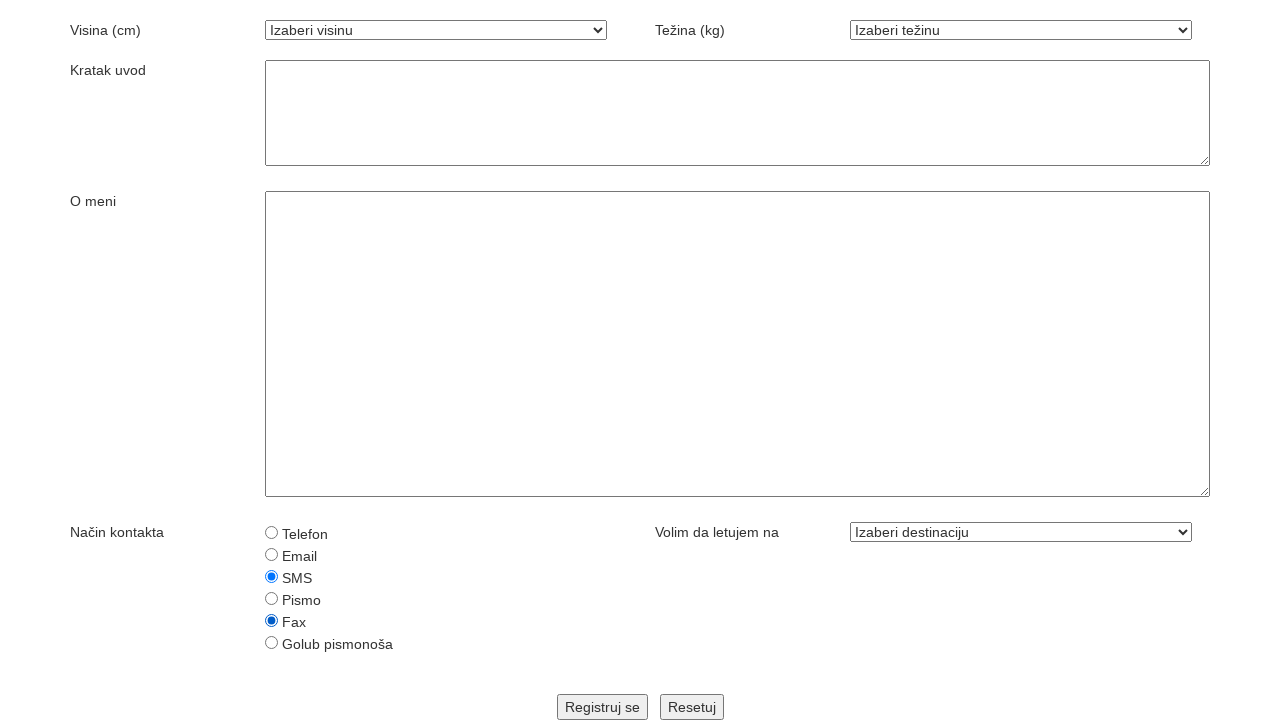

Clicked radio button at index 7 at (272, 642) on input[type='radio'] >> nth=7
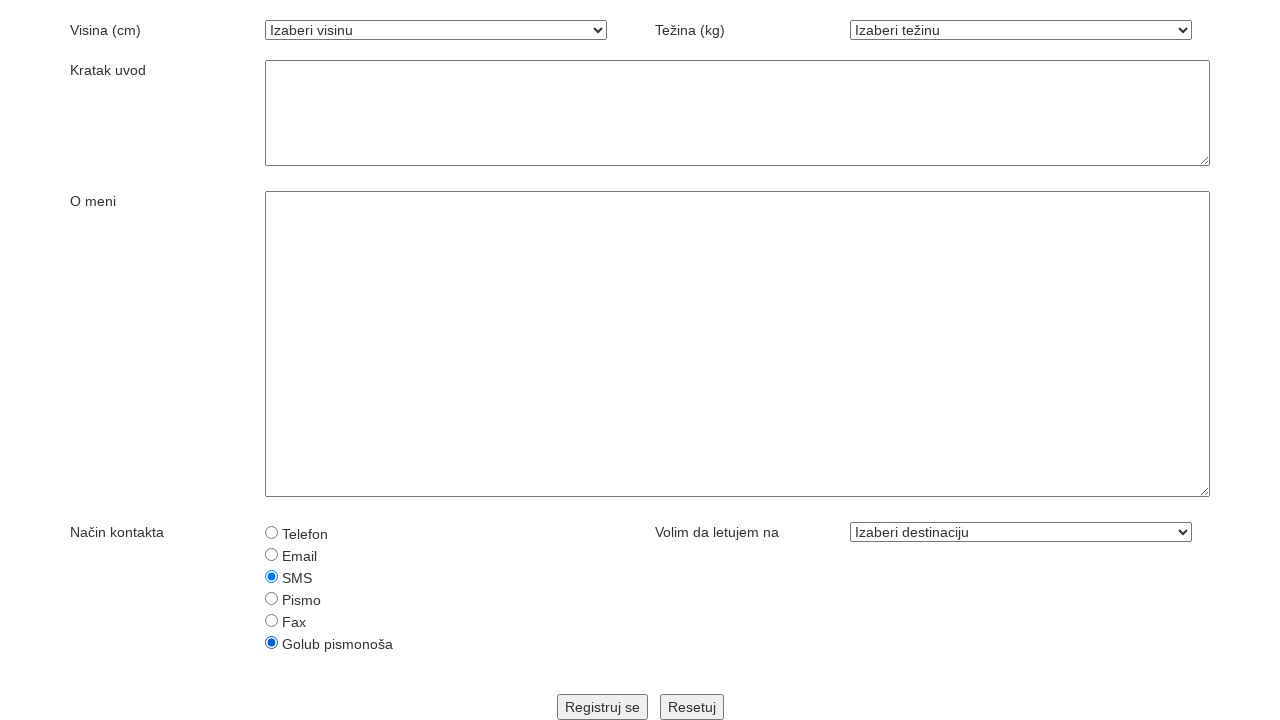

Waited 500ms after clicking radio button 7
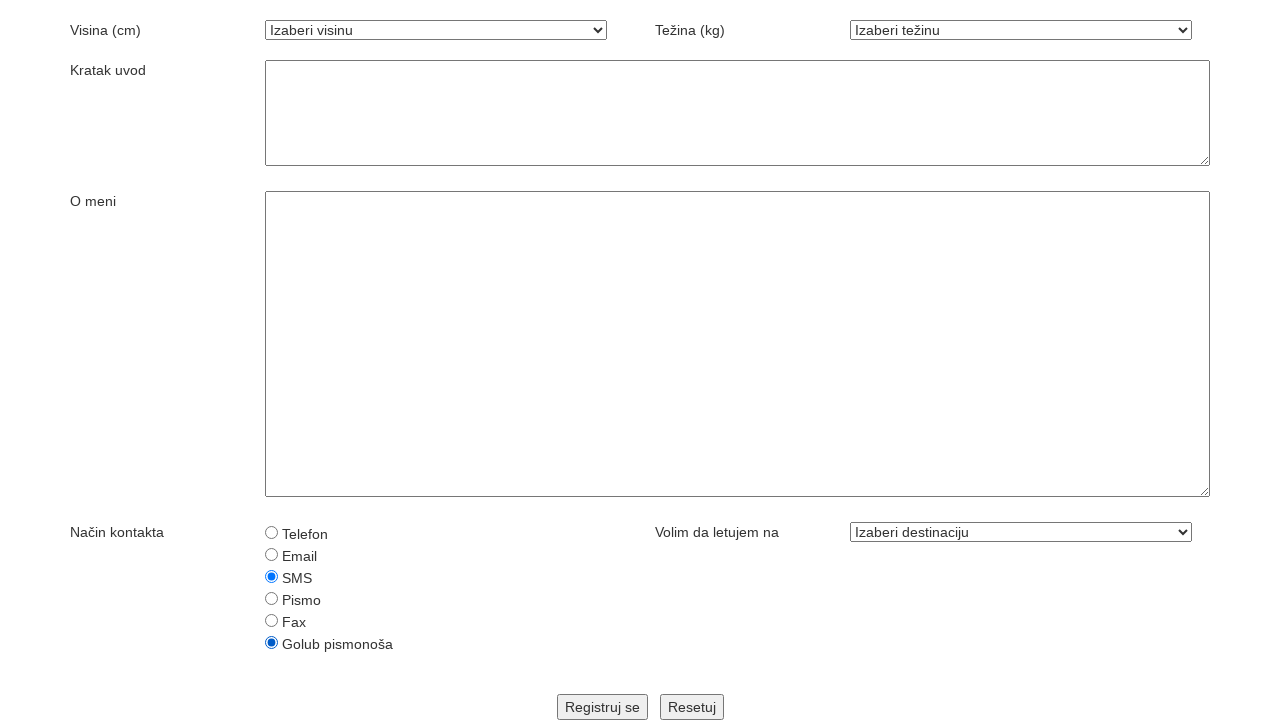

Verified that the 'sms' radio button with name 'contactmodern' is now checked
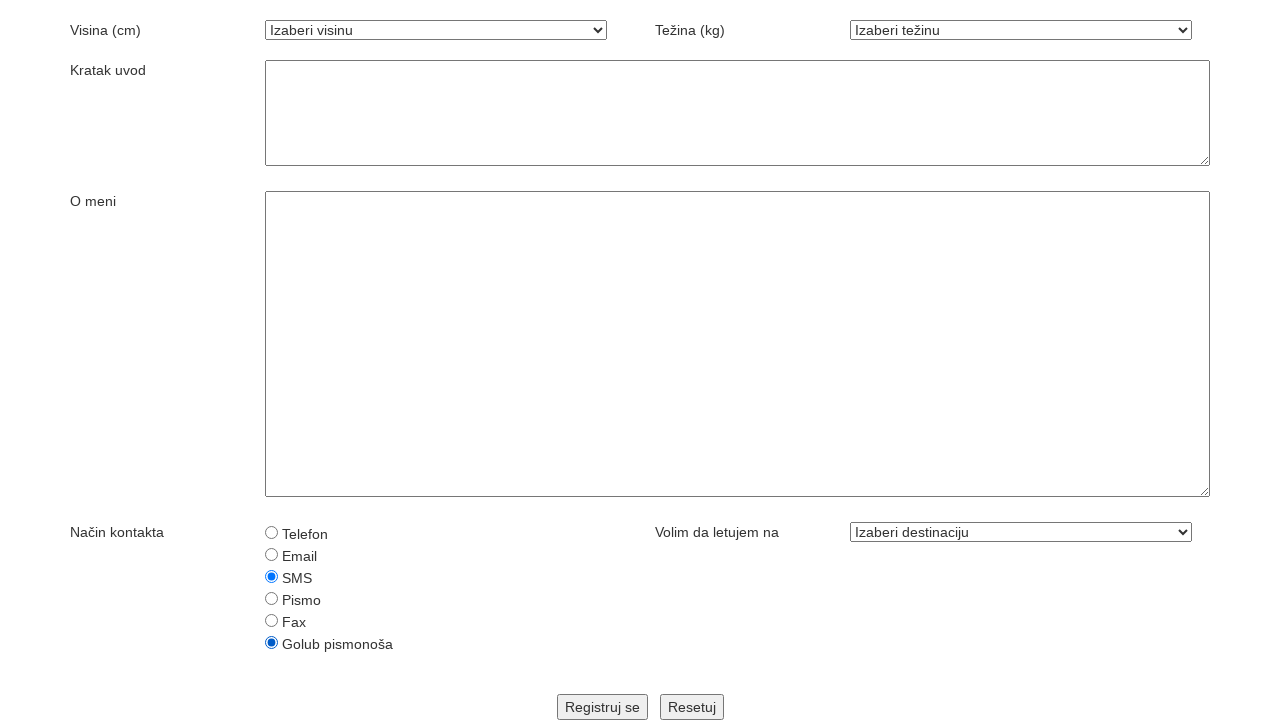

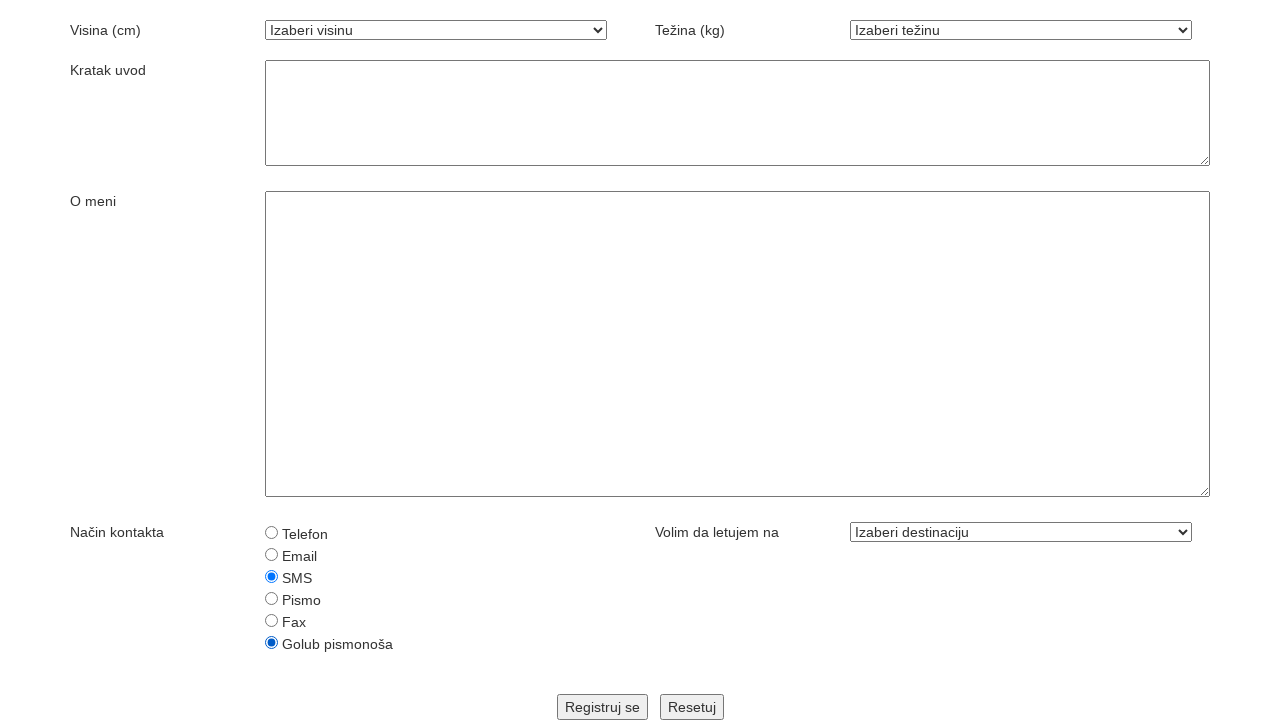